Tests a combo tree dropdown by clicking on it and retrieving all available options from the expanded tree

Starting URL: https://www.jqueryscript.net/demo/Drop-Down-Combo-Tree/

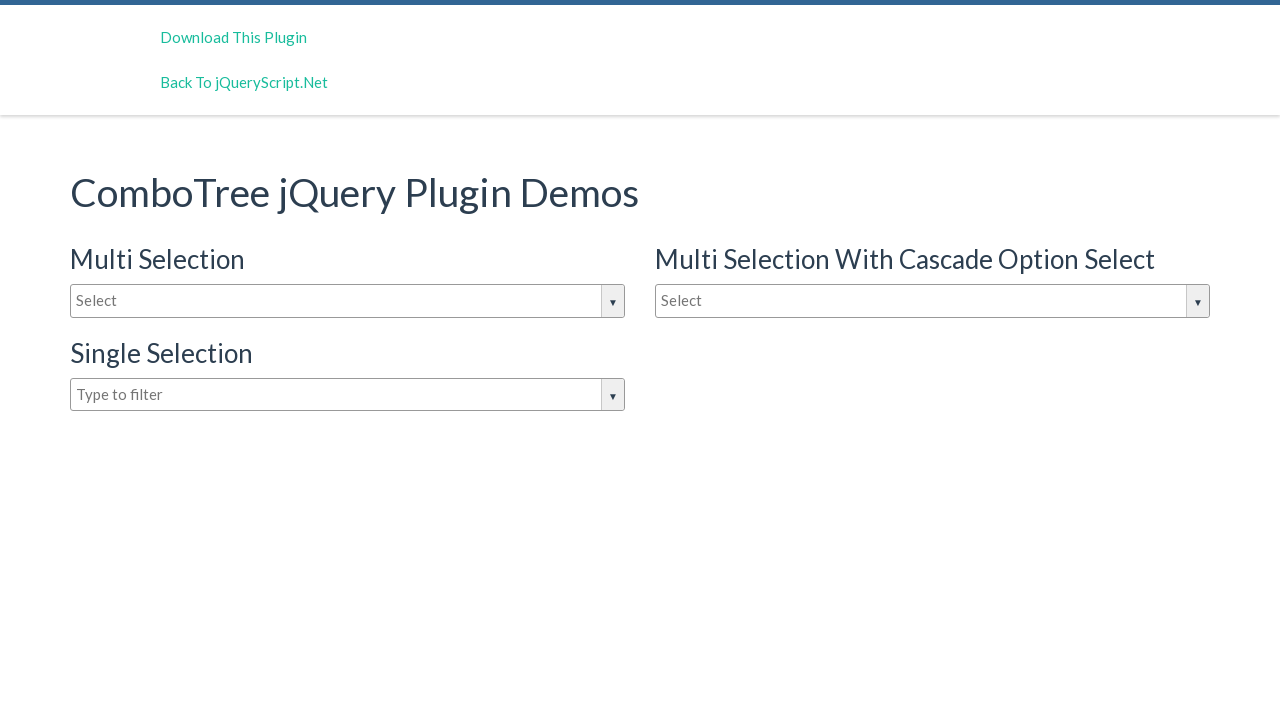

Clicked on combo tree input box to expand dropdown at (348, 301) on #justAnInputBox
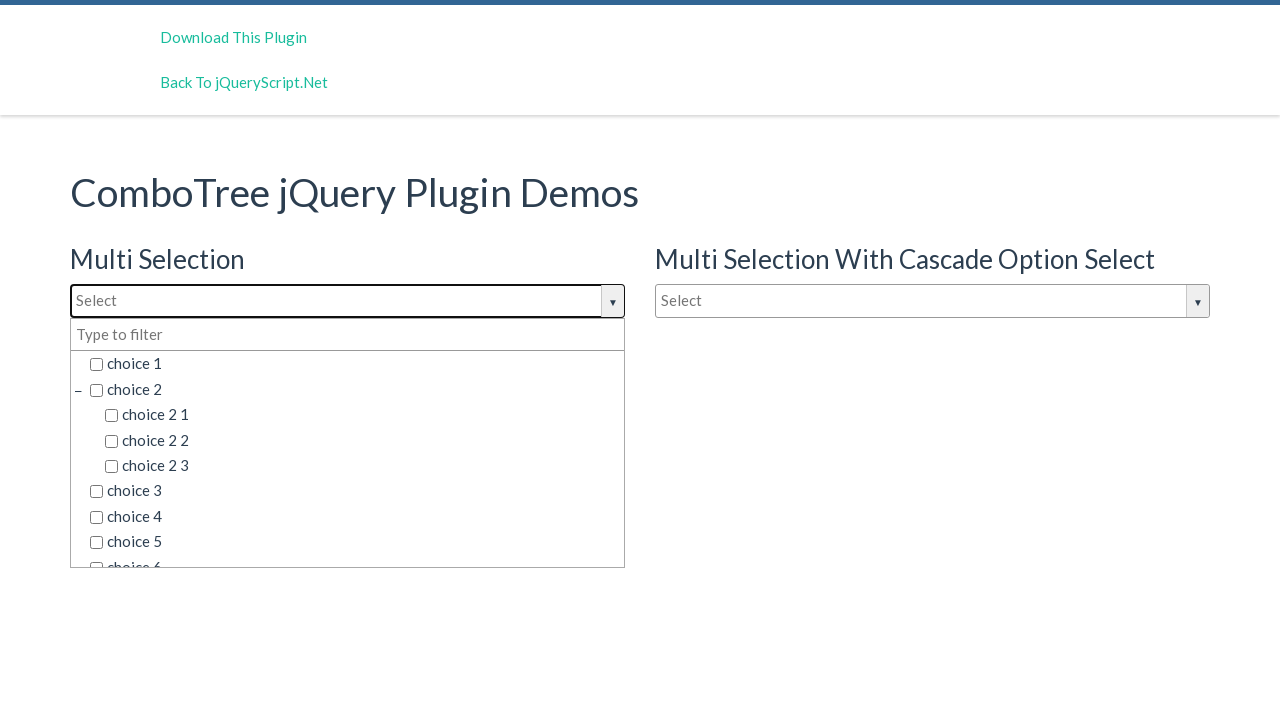

Dropdown items loaded and became visible
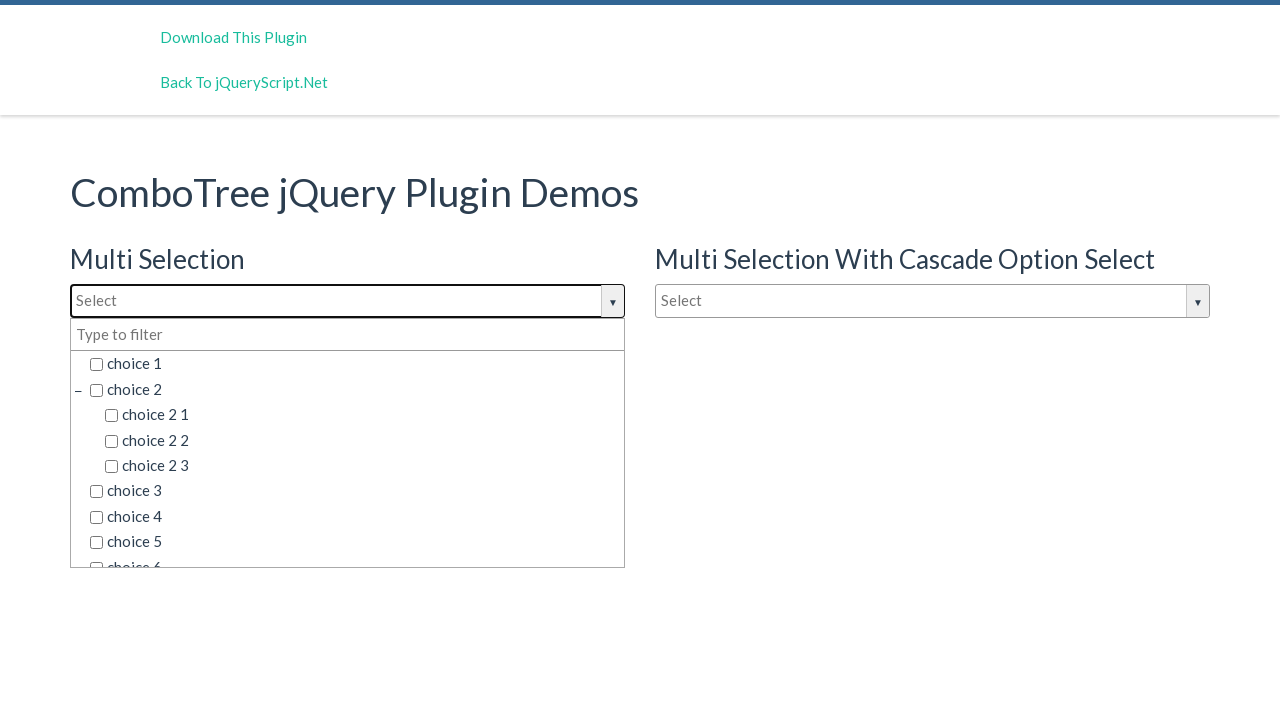

Retrieved all dropdown items from expanded tree (45 items found)
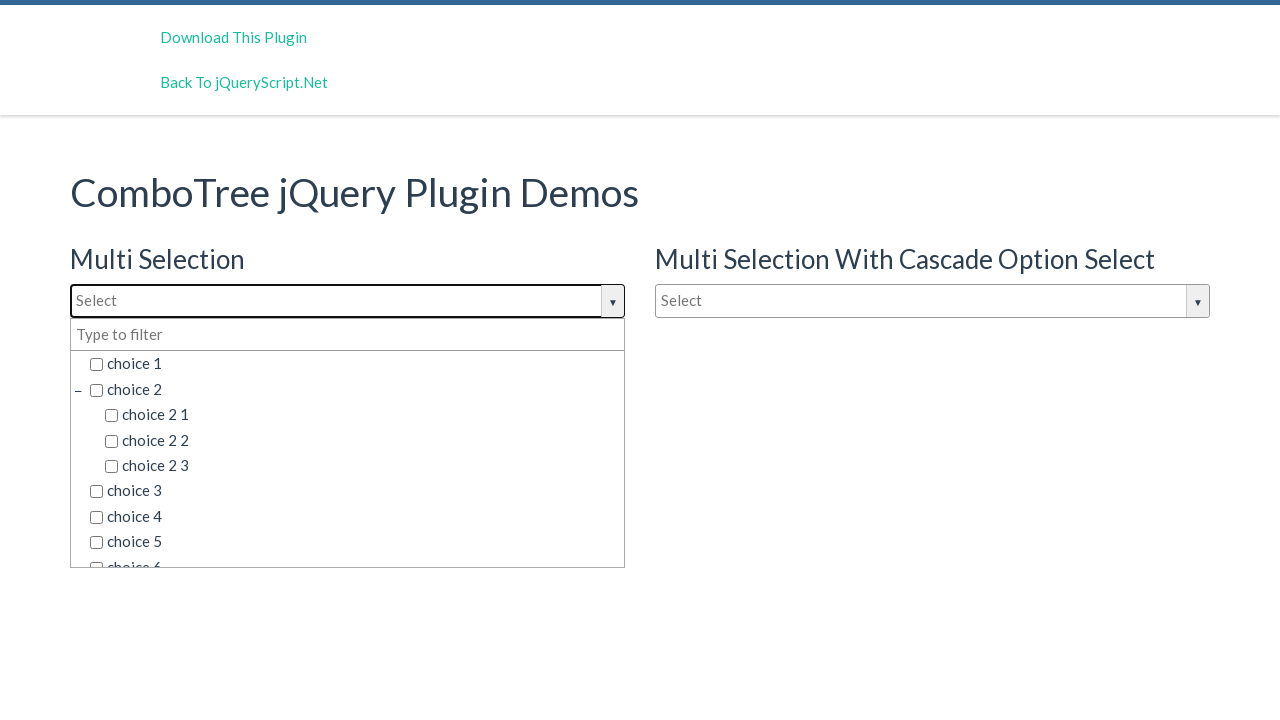

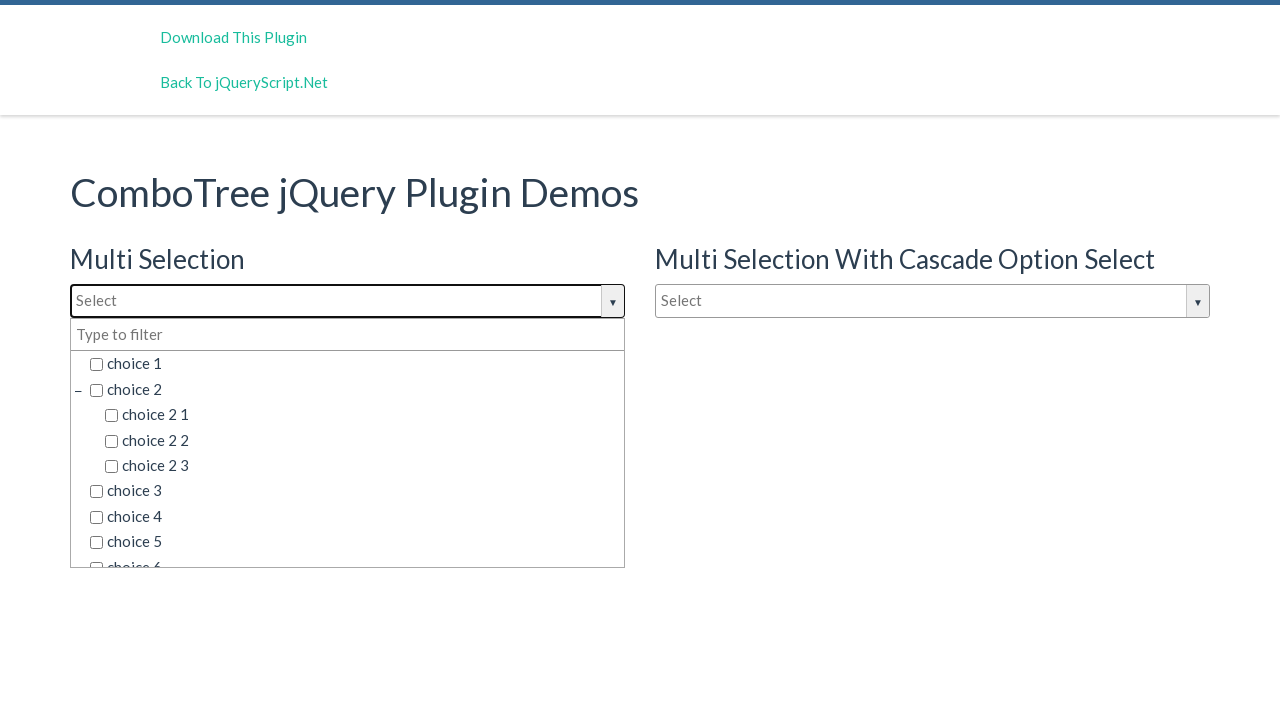